Tests form filling within deeply nested iframes on a demo application. Navigates through multiple iframe levels to fill email, password, and confirm password fields in a registration form.

Starting URL: https://demoapps.qspiders.com/ui/frames/nestedWithMultiple?sublist=3

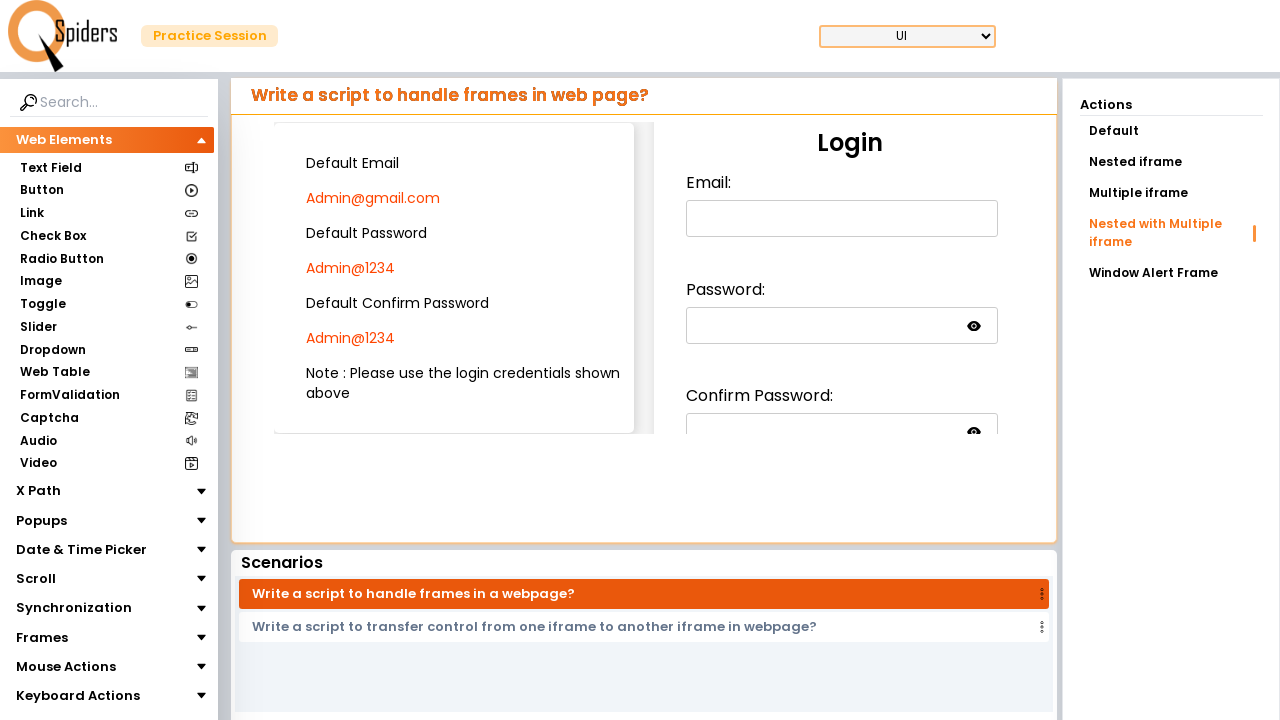

Located first level iframe with selector 'iframe.w-full.h-96'
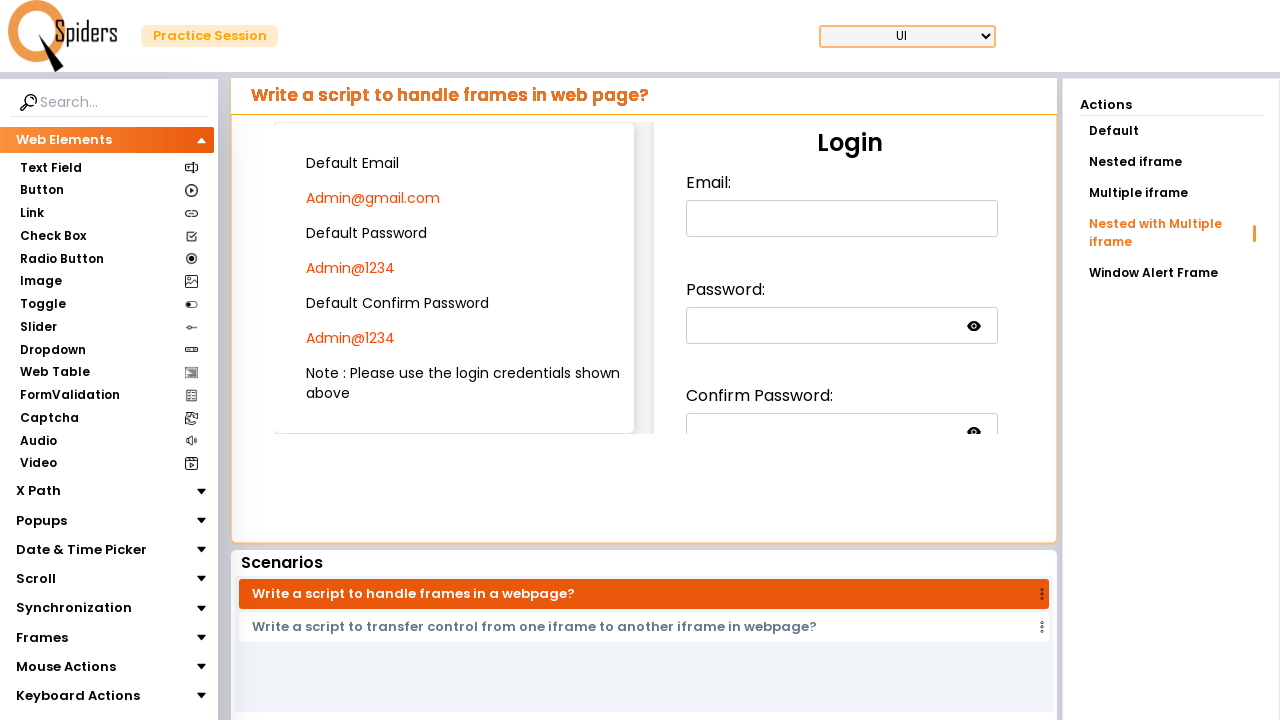

Located second level iframe (form container) within first iframe
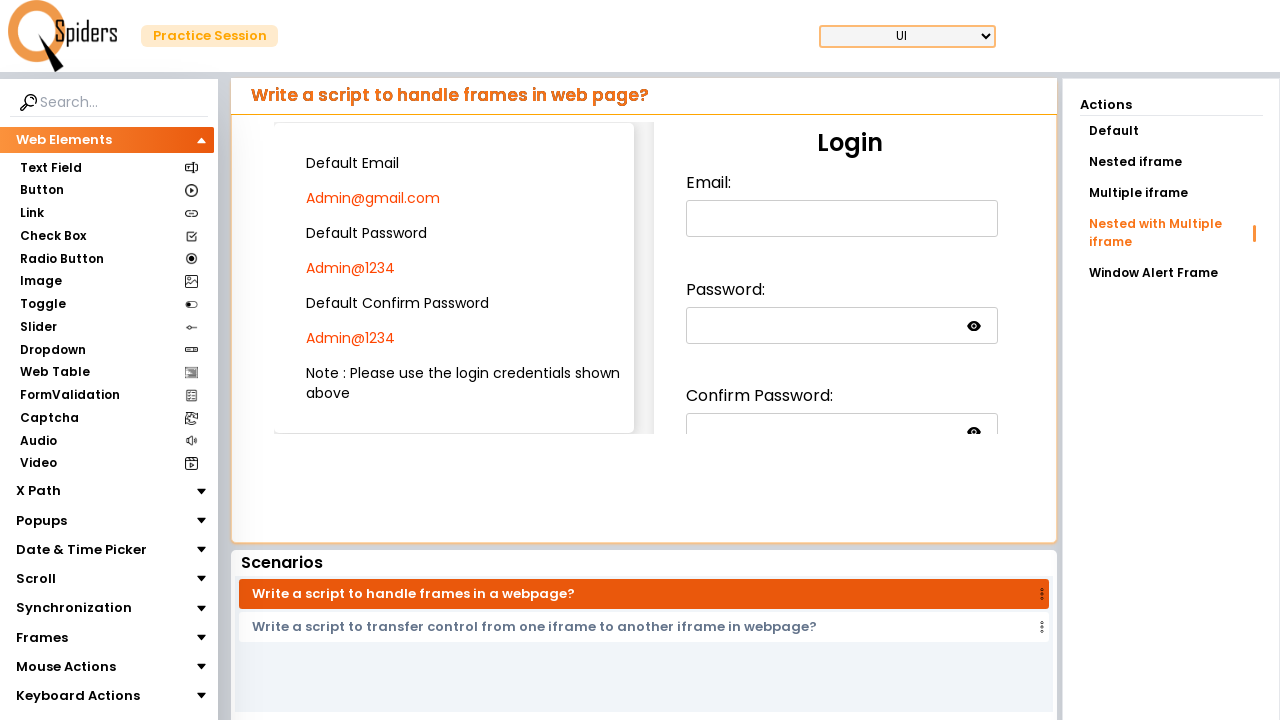

Located third level iframe (email field container) within second iframe
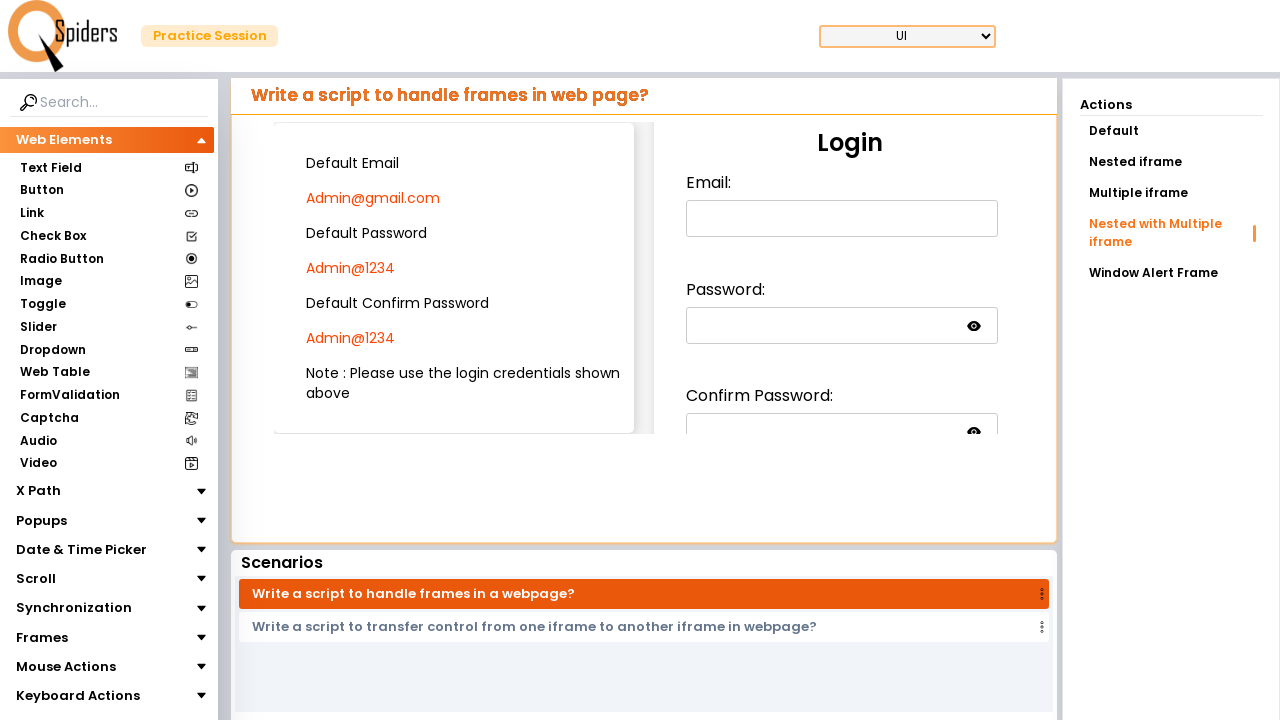

Filled email field with 'testuser_registration@example.com' on iframe.w-full.h-96 >> internal:control=enter-frame >> xpath=//div[@class='form_c
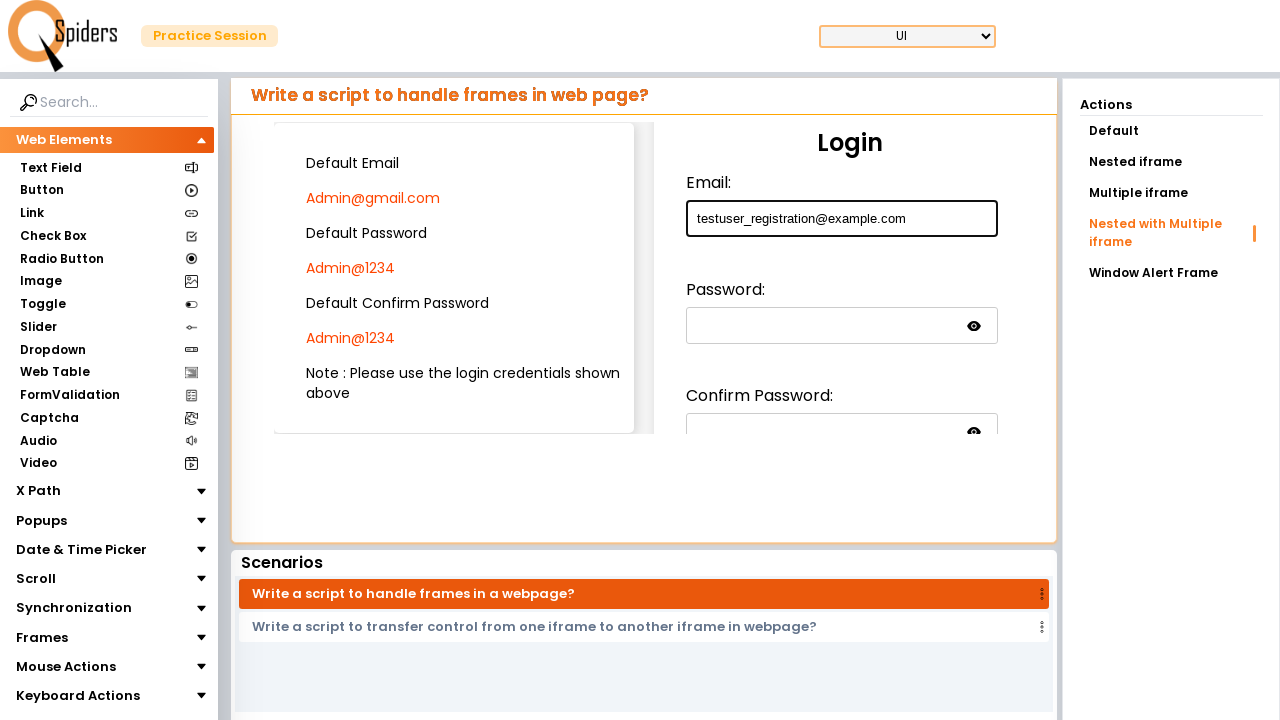

Located password iframe (second form iframe) within form container
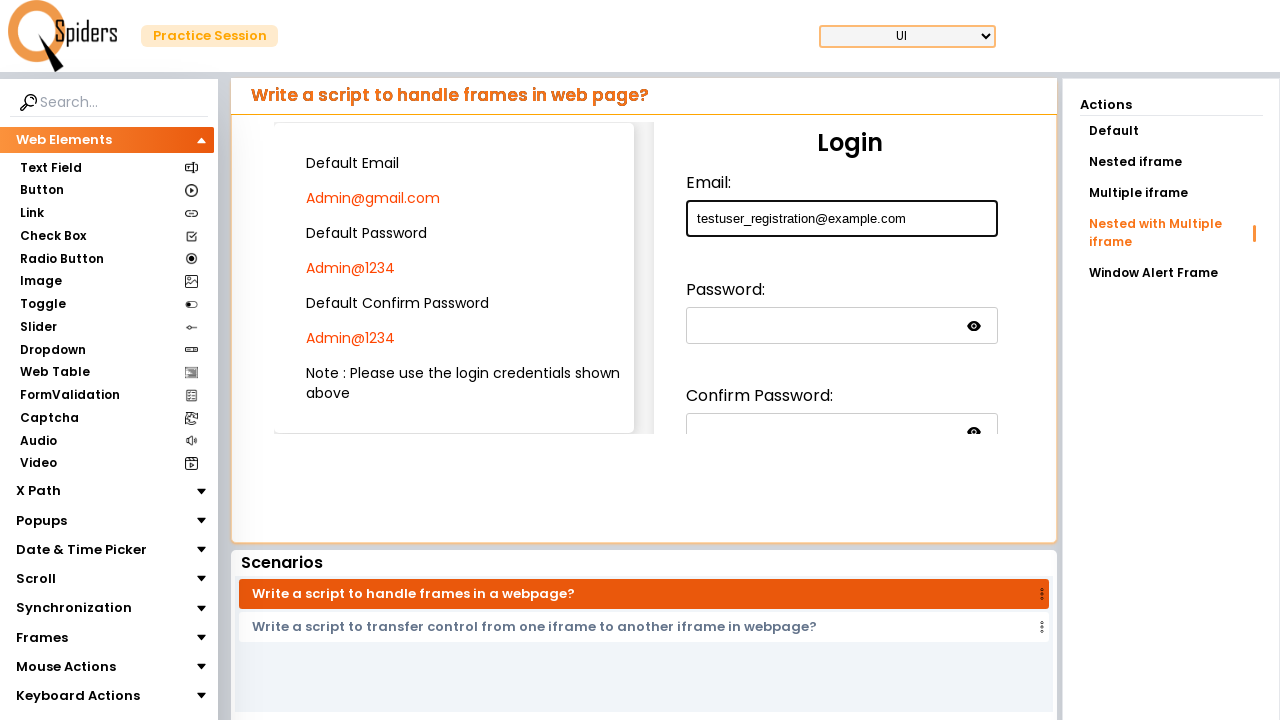

Filled password field with 'SecurePass@2024' on iframe.w-full.h-96 >> internal:control=enter-frame >> xpath=//div[@class='form_c
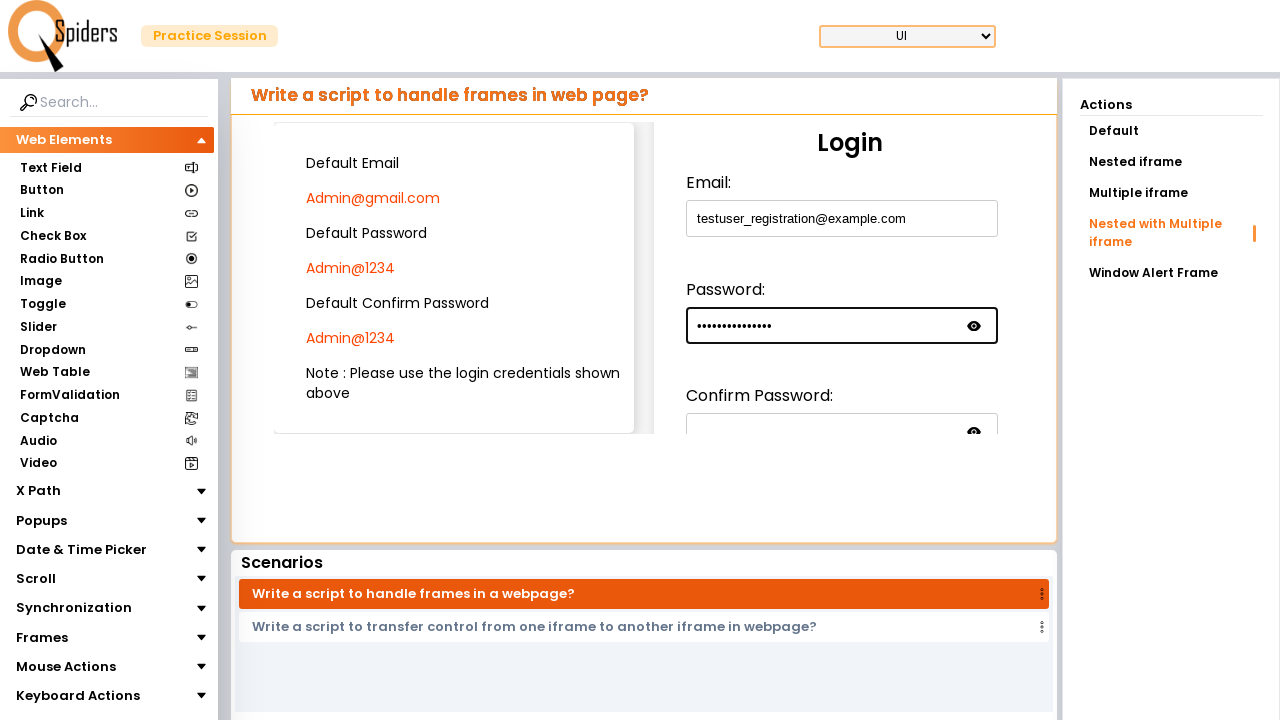

Located confirm password iframe (third form iframe) within form container
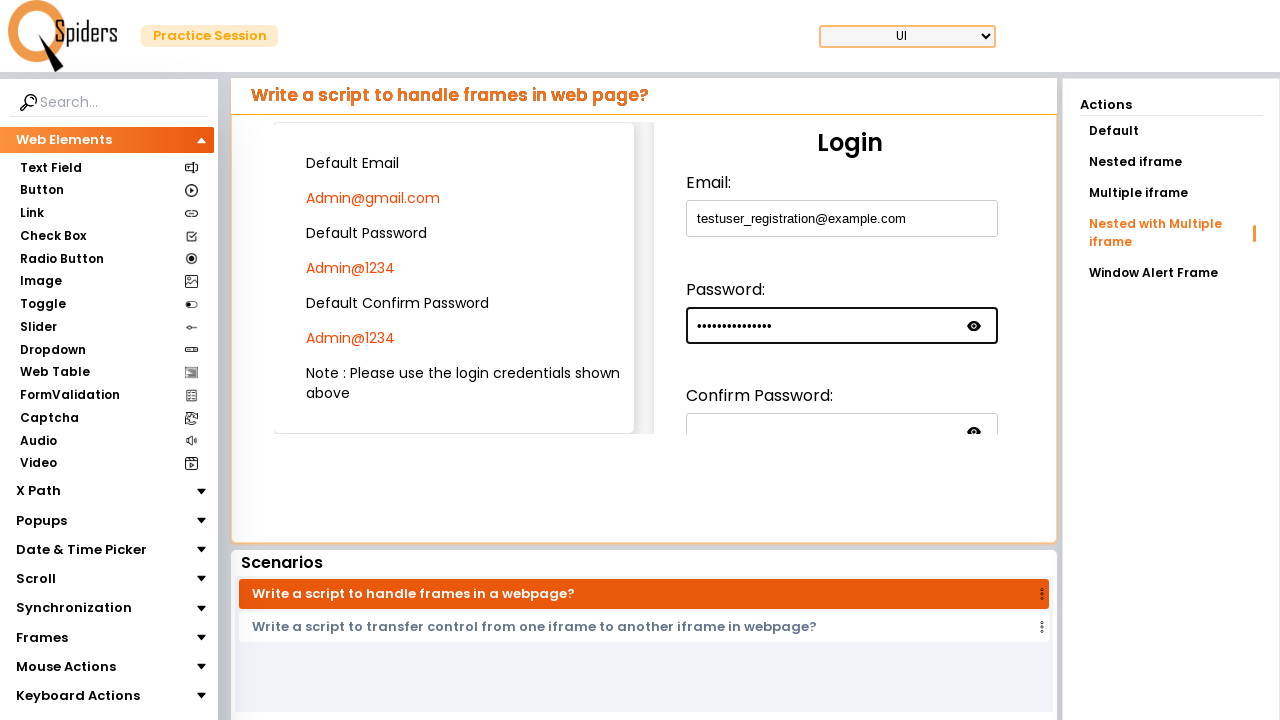

Filled confirm password field with 'SecurePass@2024' on iframe.w-full.h-96 >> internal:control=enter-frame >> xpath=//div[@class='form_c
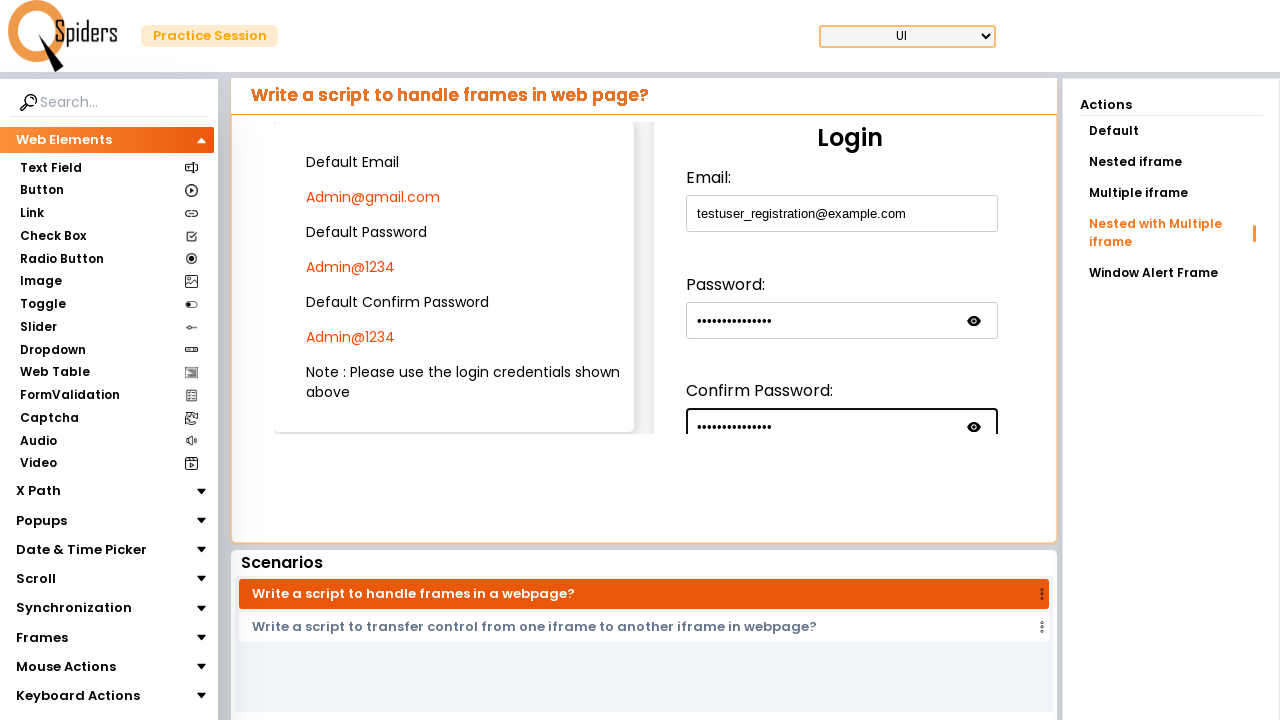

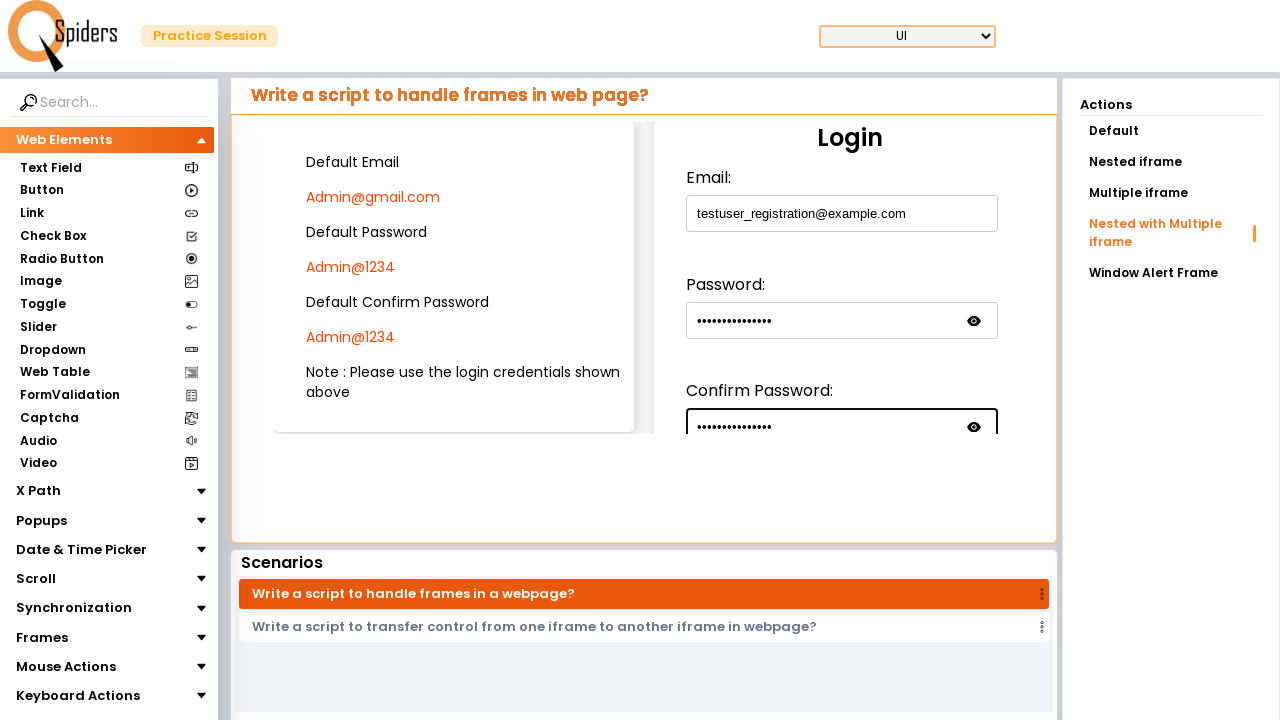